Tests browser navigation commands by navigating between two websites, then using back, forward, and refresh functions to verify navigation history works correctly.

Starting URL: https://demo.nopcommerce.com/

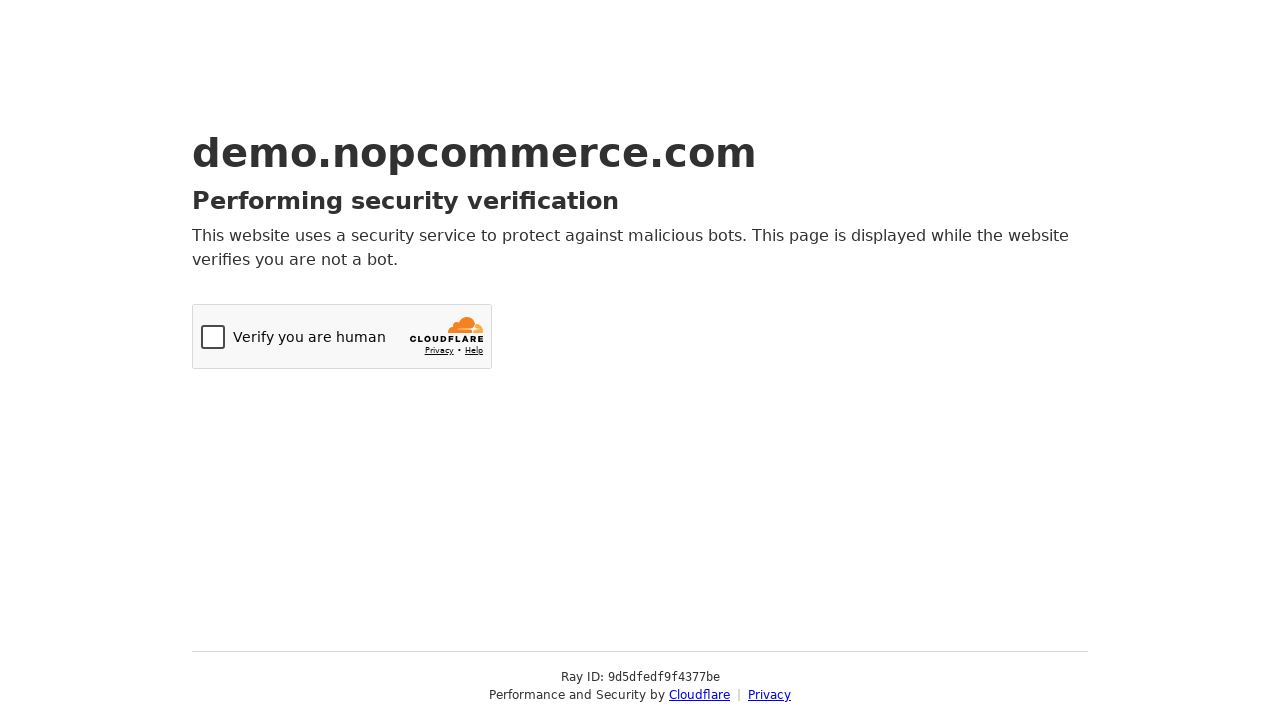

Navigated to OrangeHRM login page
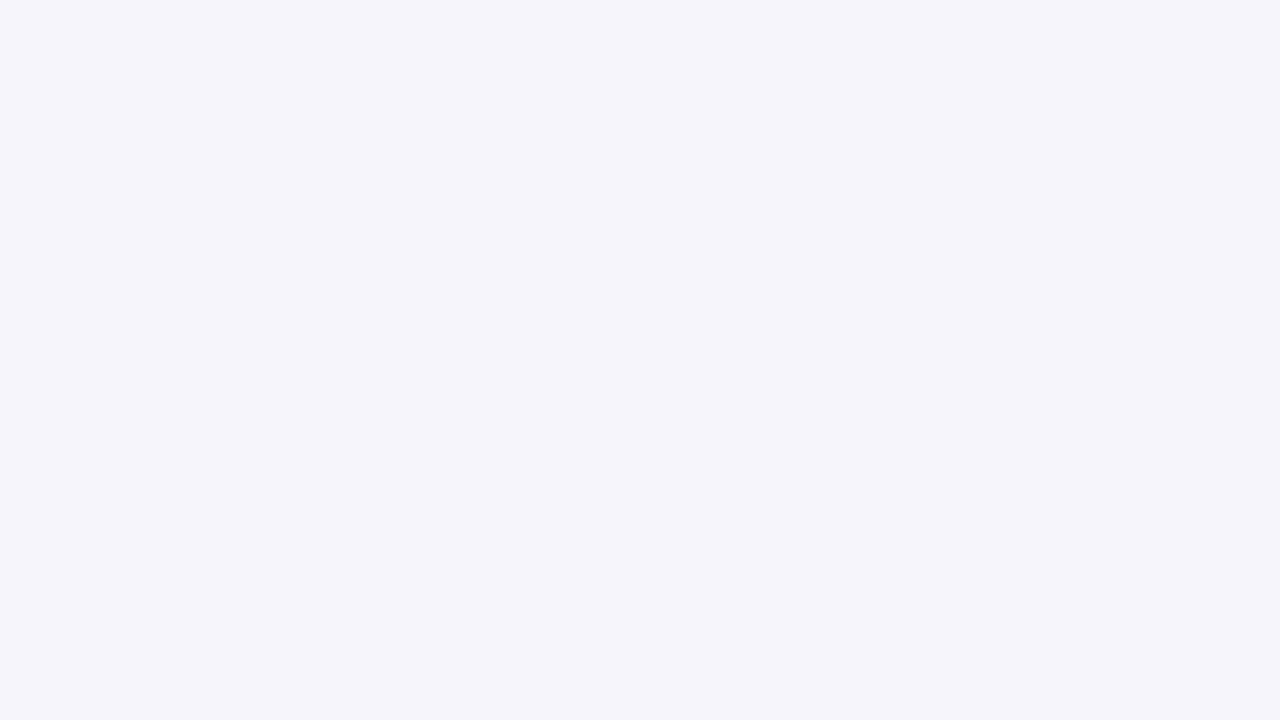

Navigated back to previous page (nopcommerce)
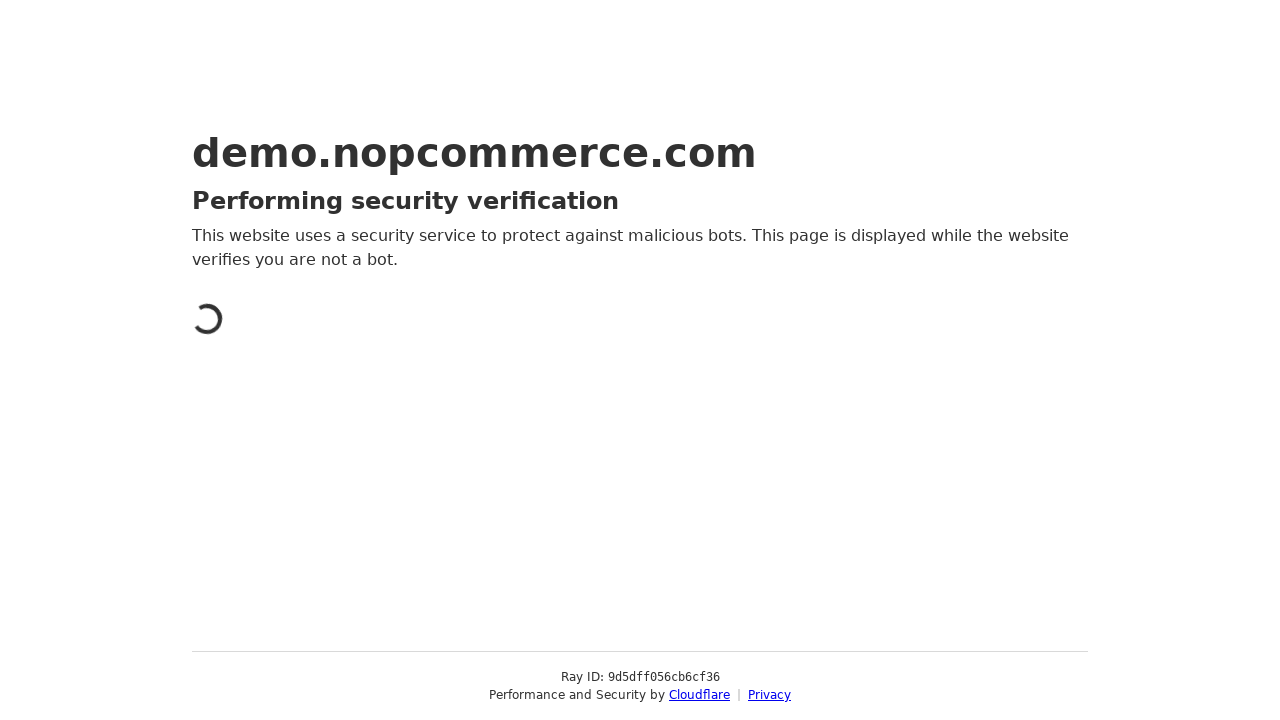

Verified navigation back to nopcommerce homepage
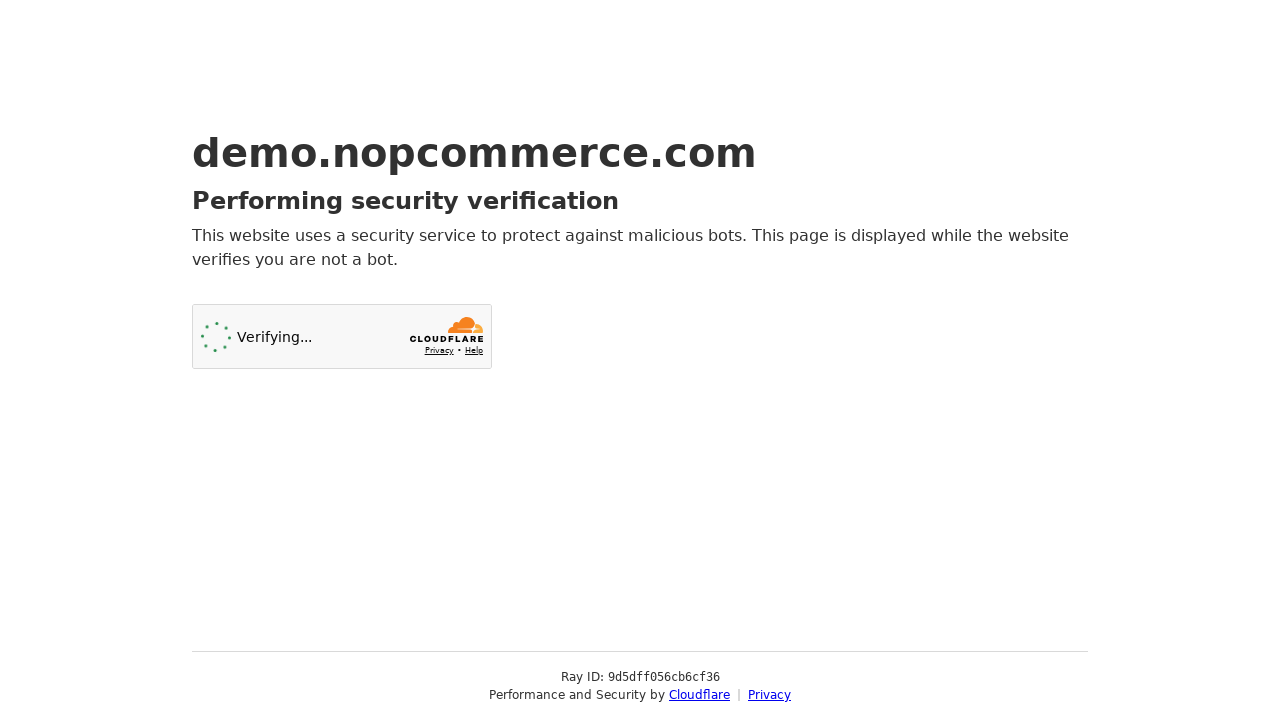

Navigated forward to OrangeHRM login page
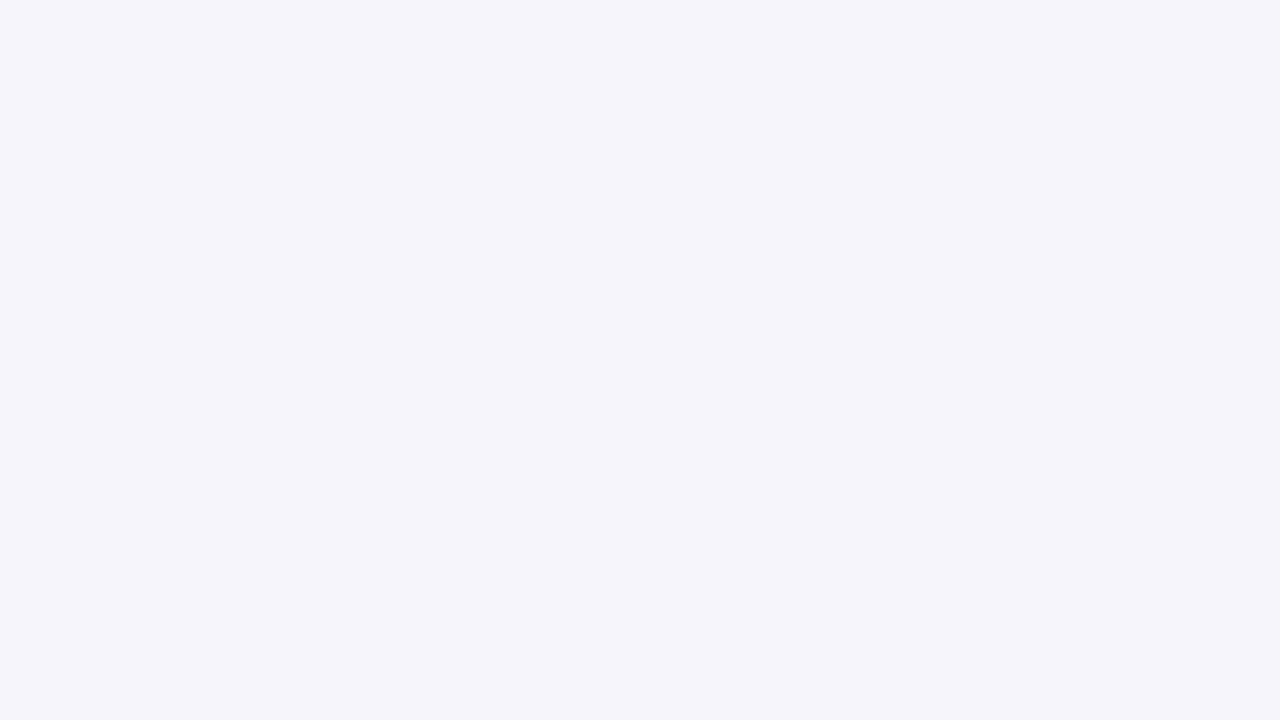

Verified navigation forward to OrangeHRM page
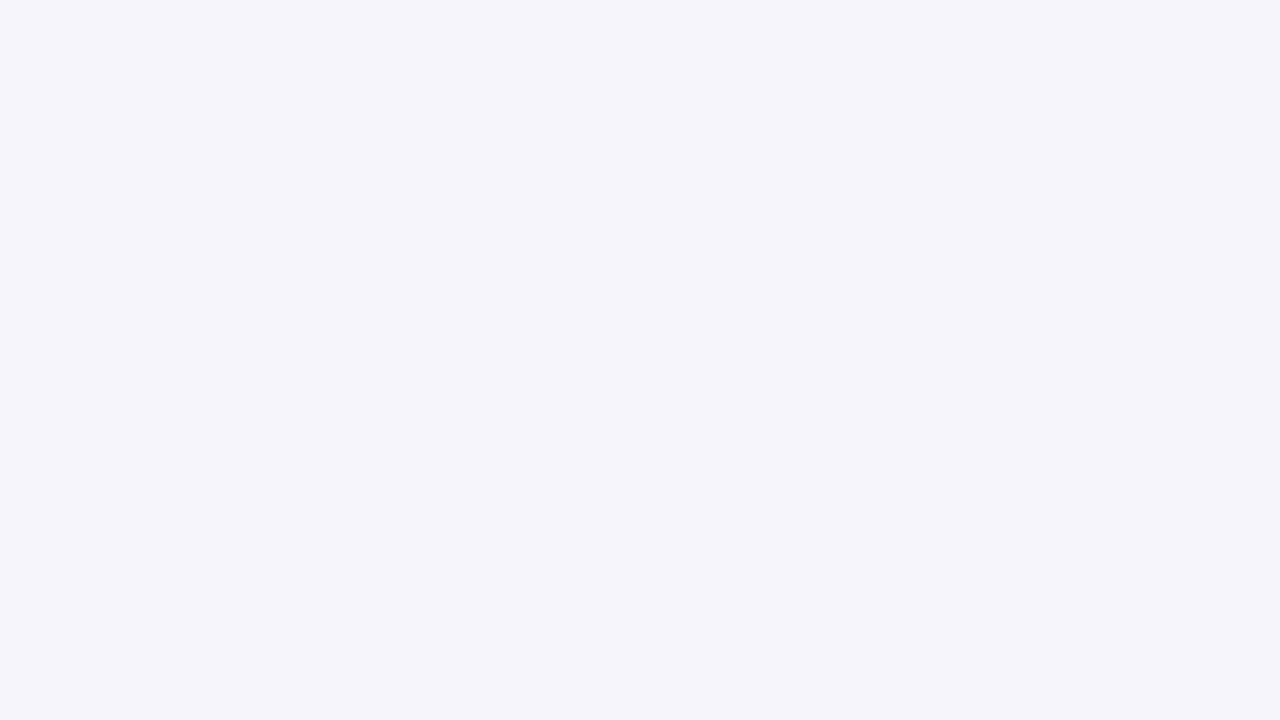

Refreshed the current OrangeHRM page
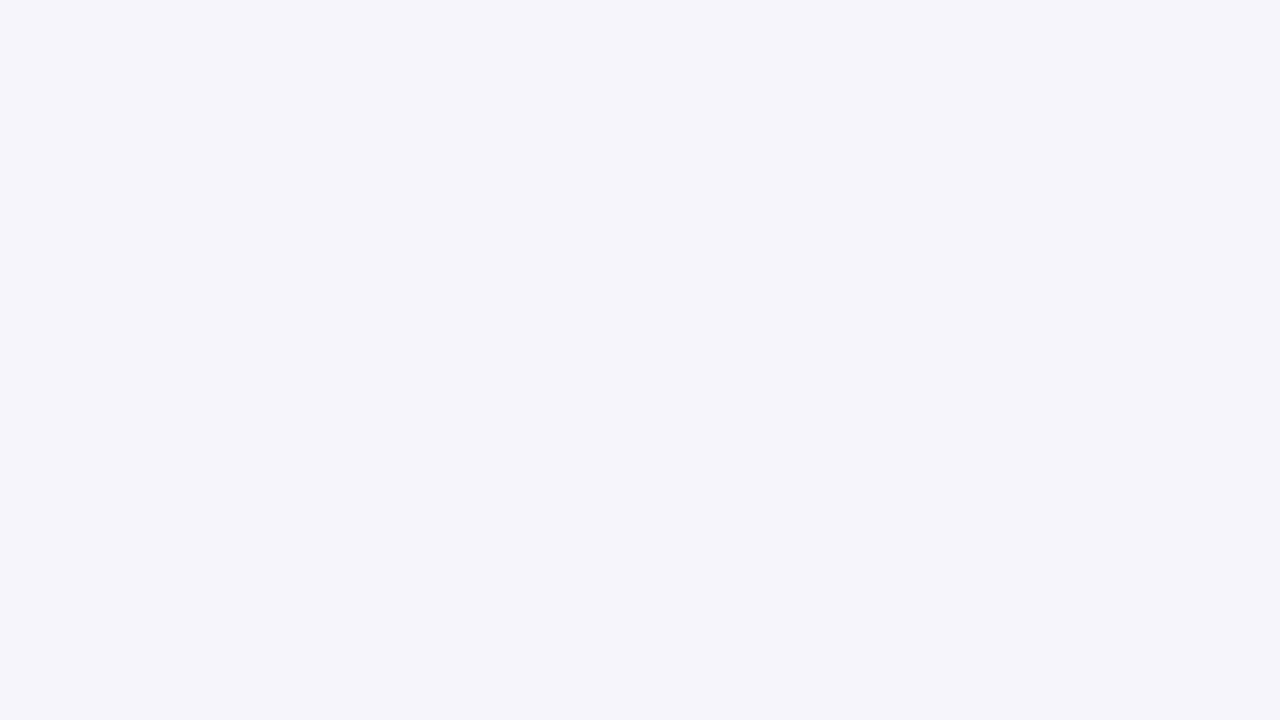

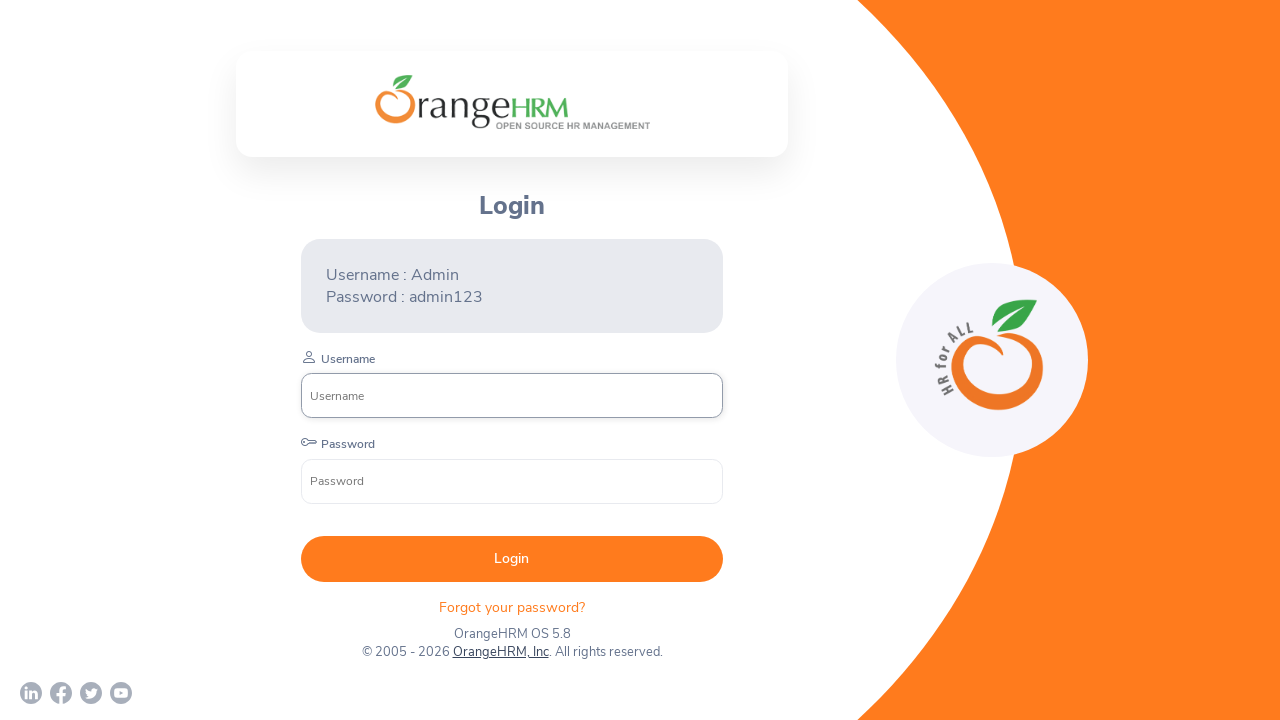